Tests mouse hover functionality on a jewelry e-commerce site by hovering over the "Watch Jewellery" menu item to reveal a dropdown, then clicking on the "Band" subcategory link.

Starting URL: https://www.bluestone.com/

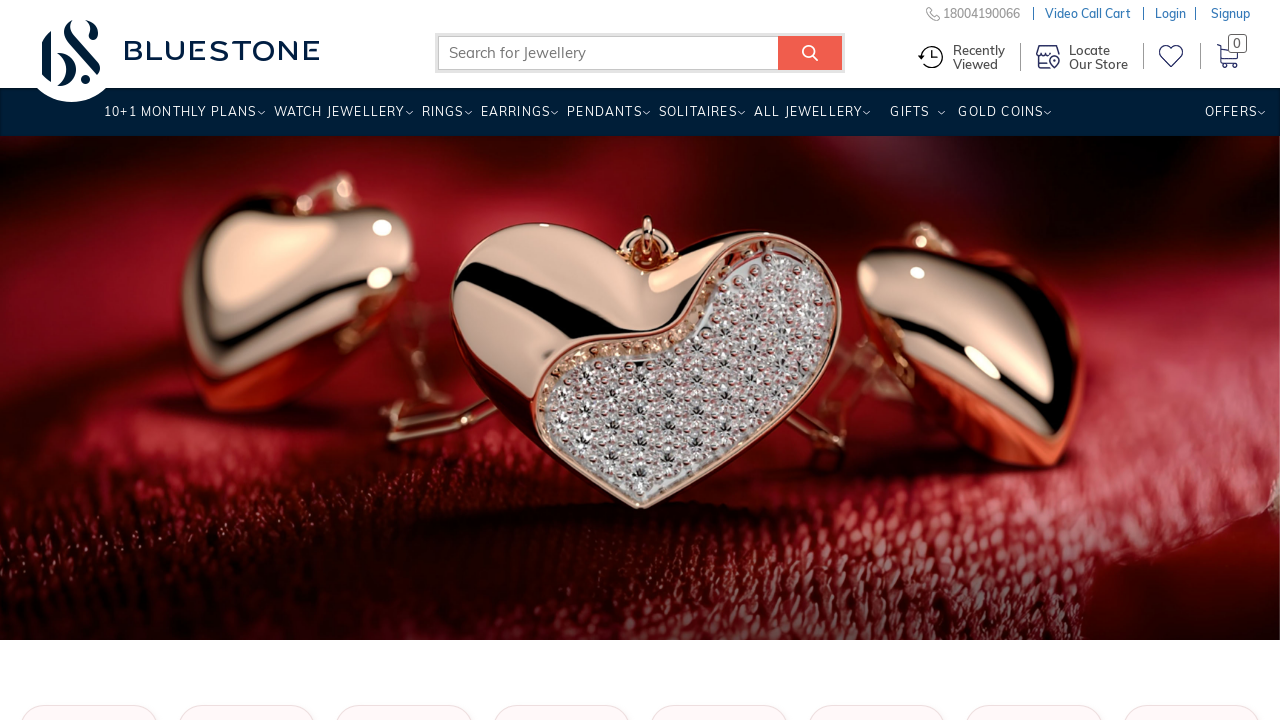

Hovered over 'Watch Jewellery' menu item to reveal dropdown at (339, 119) on xpath=//a[text()='Watch Jewellery ']
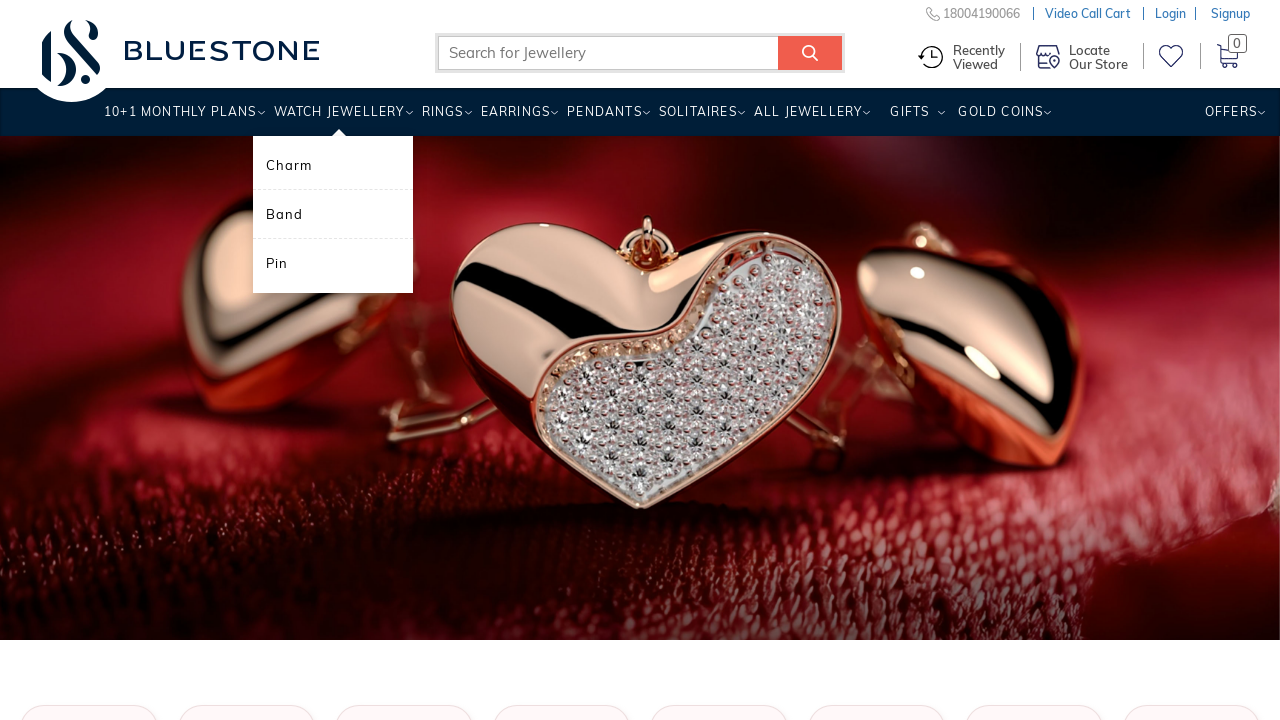

Clicked on 'Band' subcategory link in the dropdown menu at (333, 214) on xpath=//a[@title='Band']
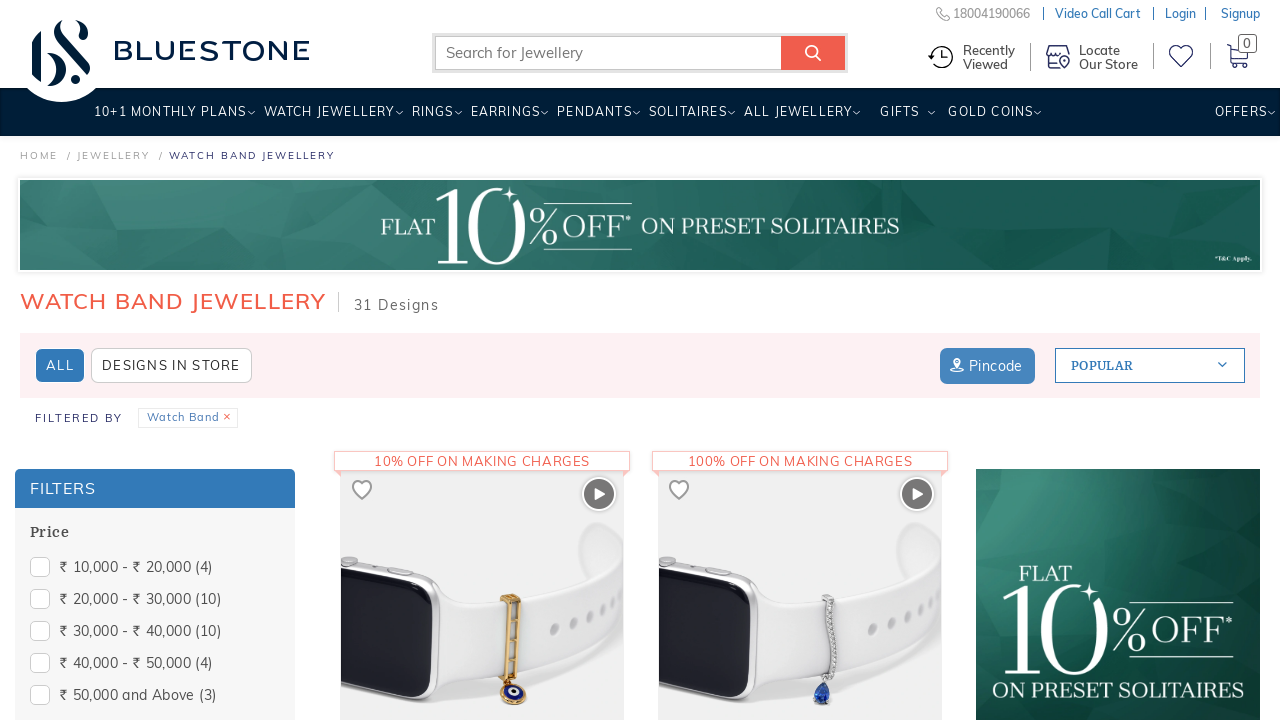

Navigation completed and page reached networkidle state
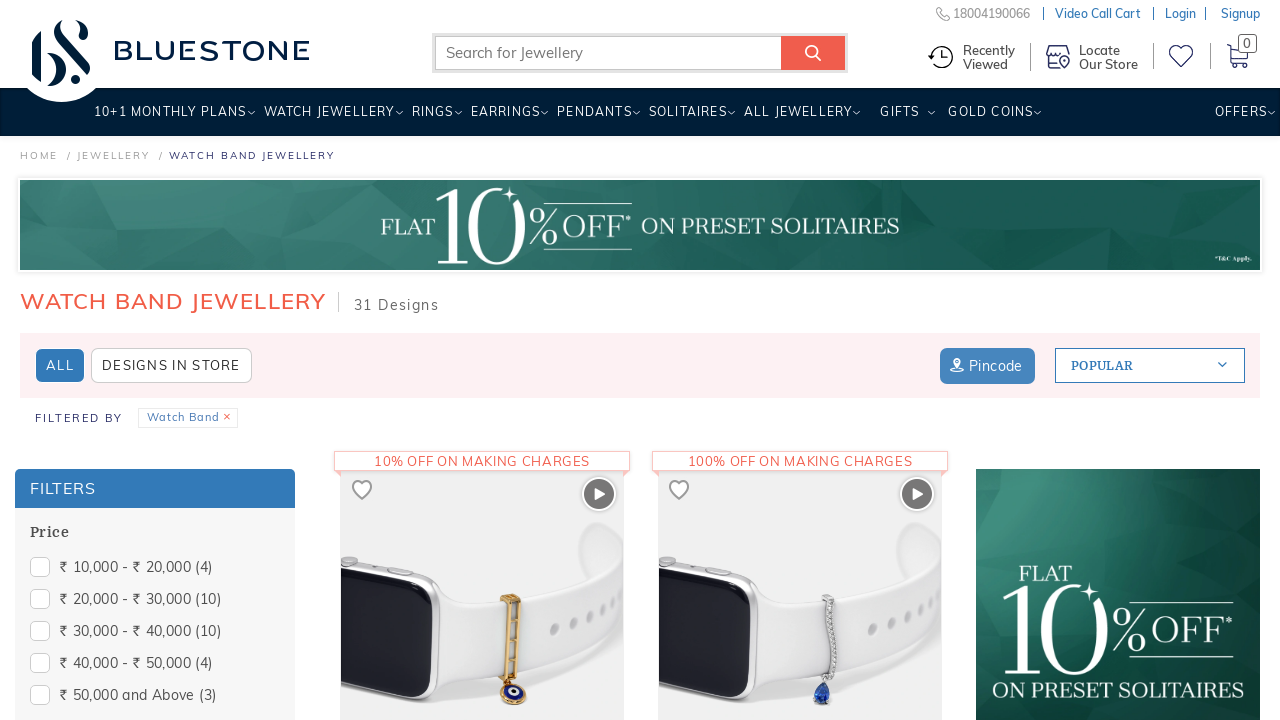

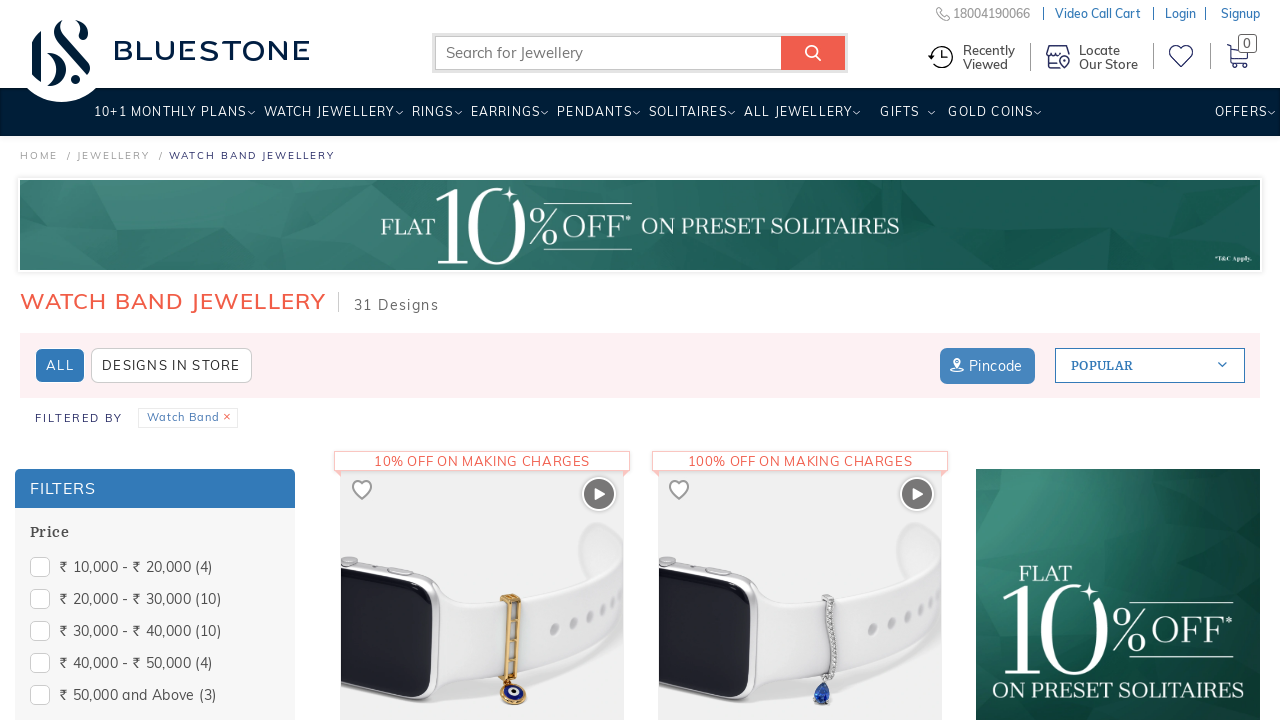